Tests Bootstrap dropdown functionality by clicking the dropdown menu and selecting the 'CSS' option from the dropdown list

Starting URL: https://seleniumpractise.blogspot.com/2016/08/bootstrap-dropdown-example-for-selenium.html

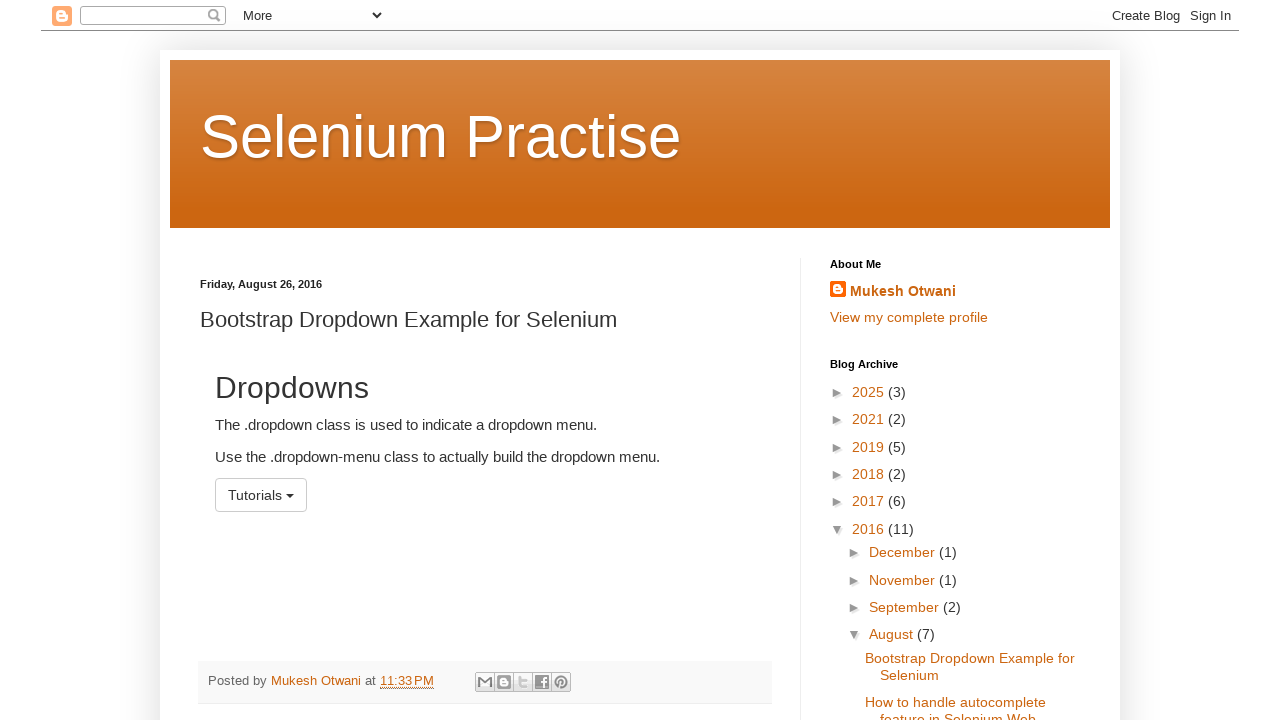

Clicked the dropdown menu button at (261, 495) on #menu1
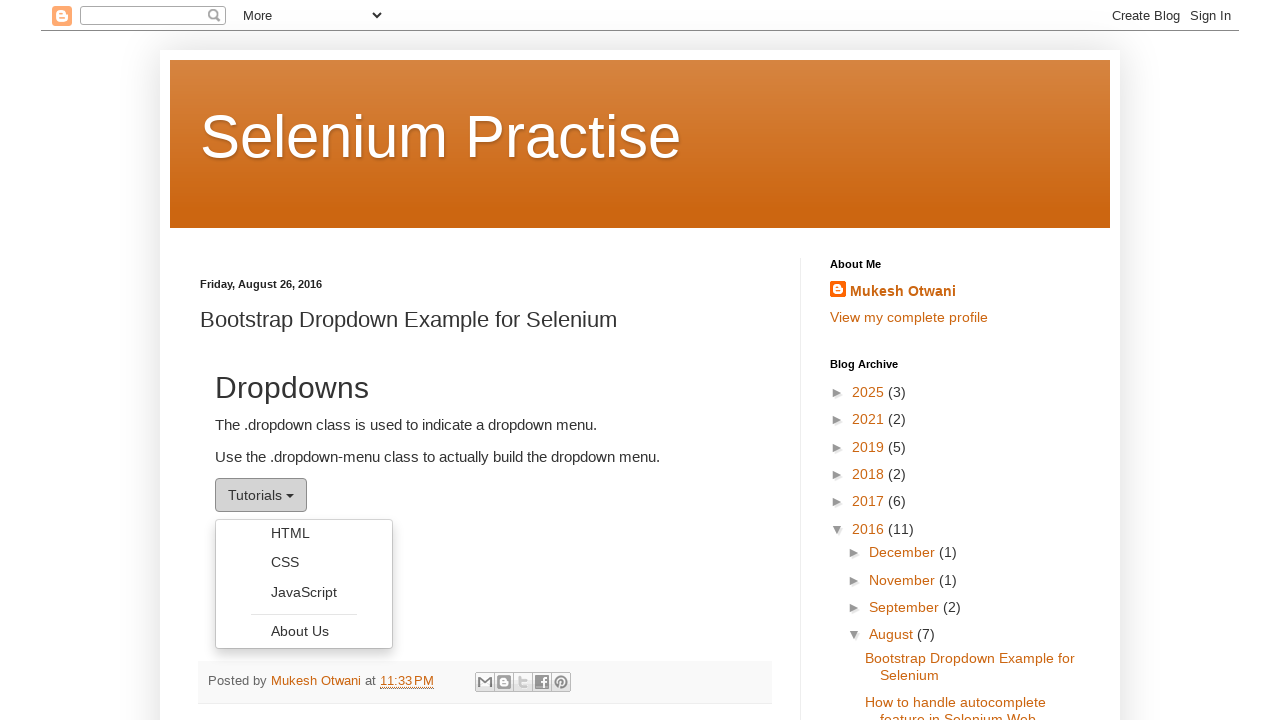

Selected 'CSS' option from the dropdown list at (304, 562) on ul[aria-labelledby='menu1'] >> text=CSS
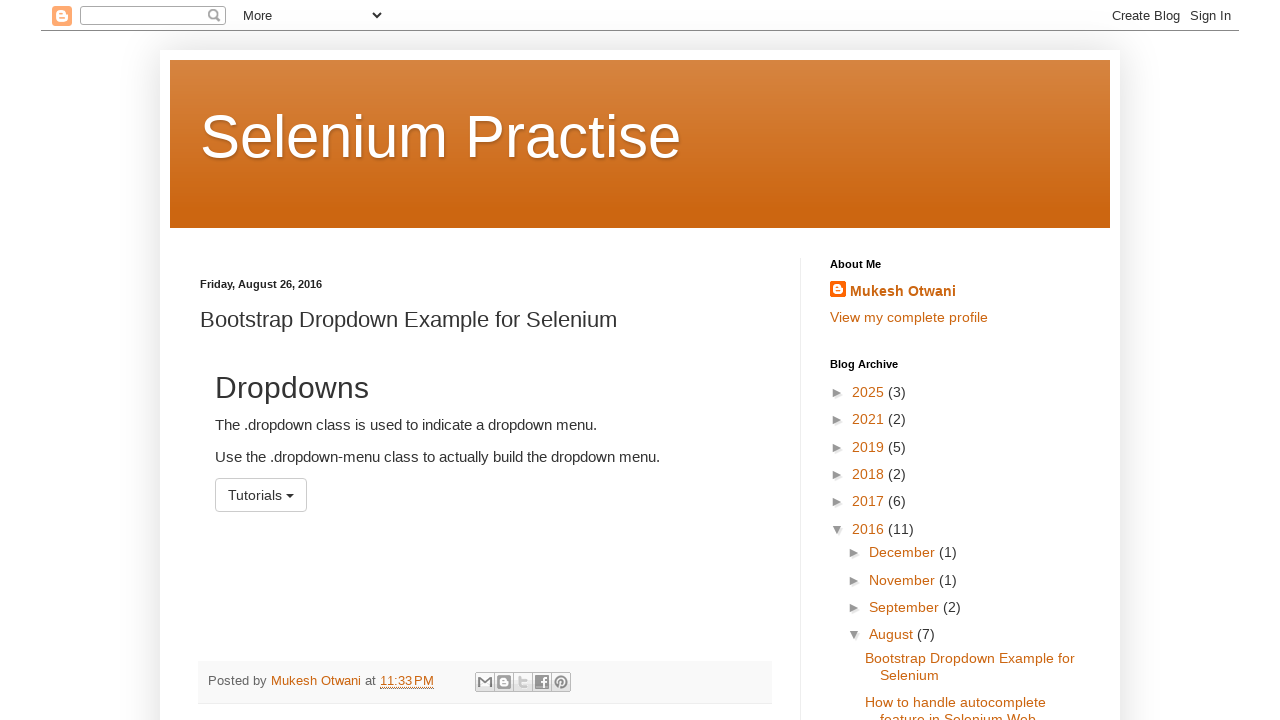

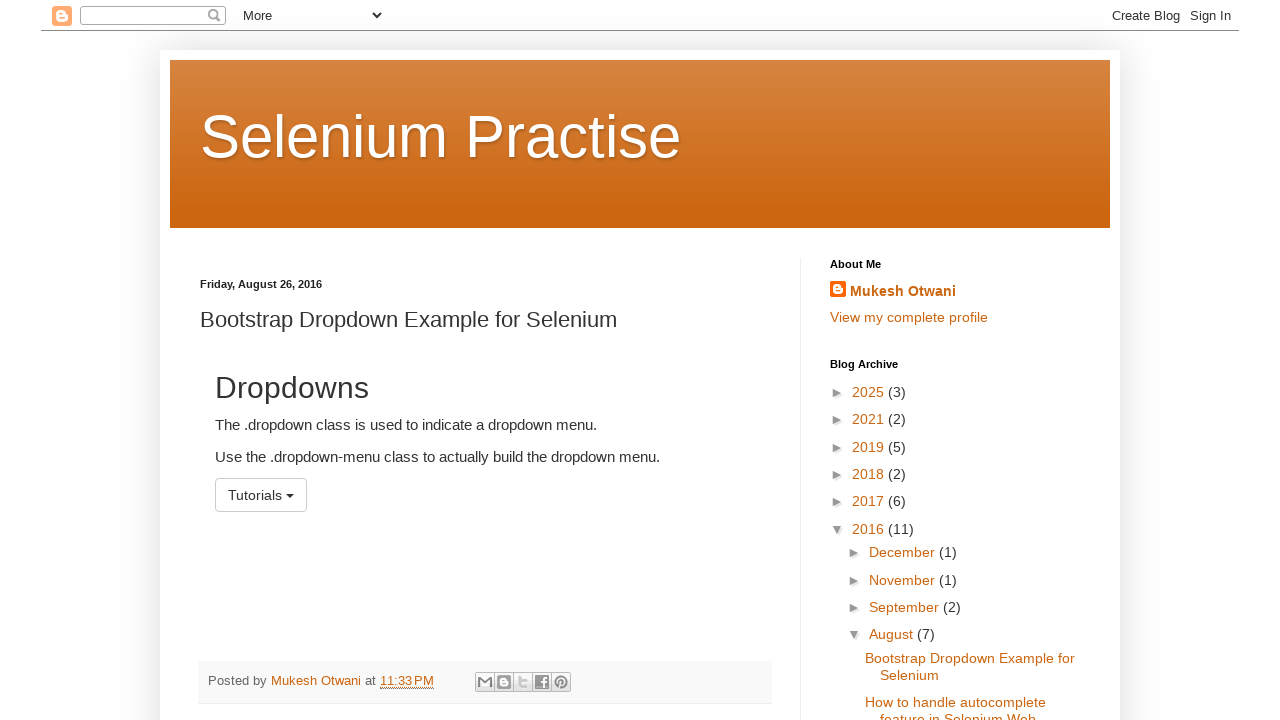